Tests JavaScript prompt alert functionality by clicking a button to trigger a prompt, entering text into the prompt dialog, and accepting it

Starting URL: https://the-internet.herokuapp.com/javascript_alerts

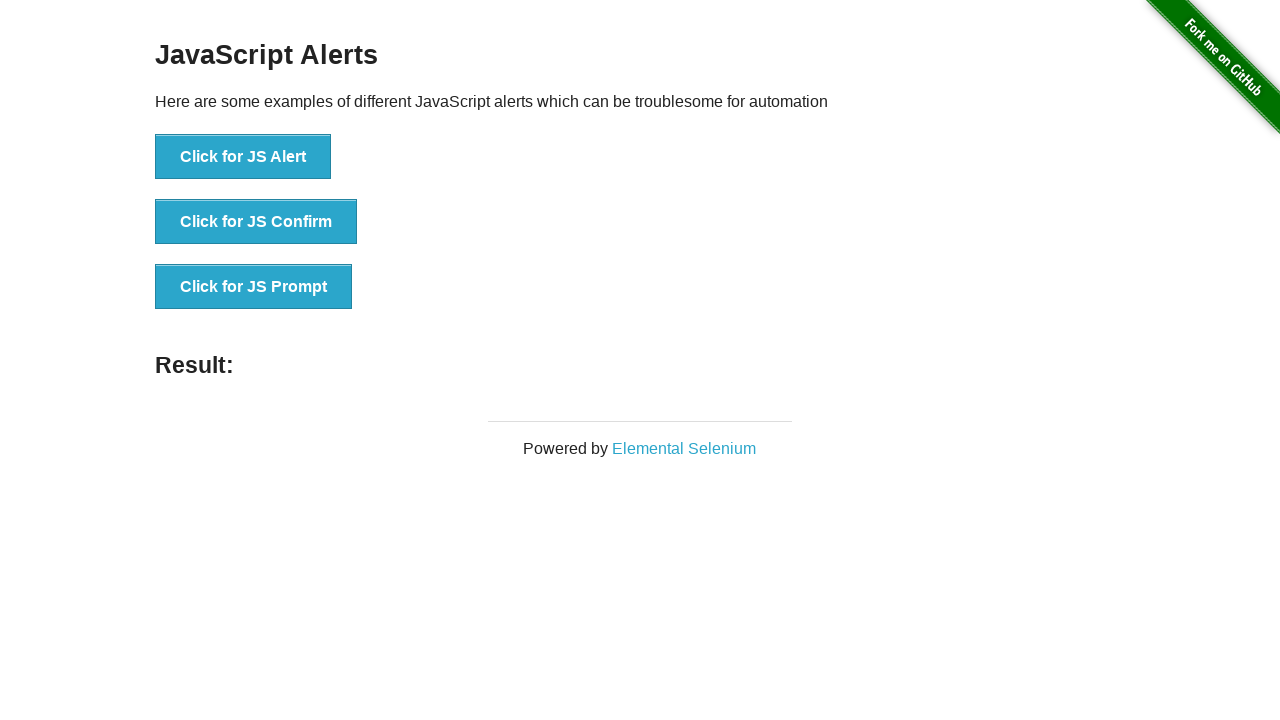

Set up dialog handler to accept prompt with text 'My name is TestUser'
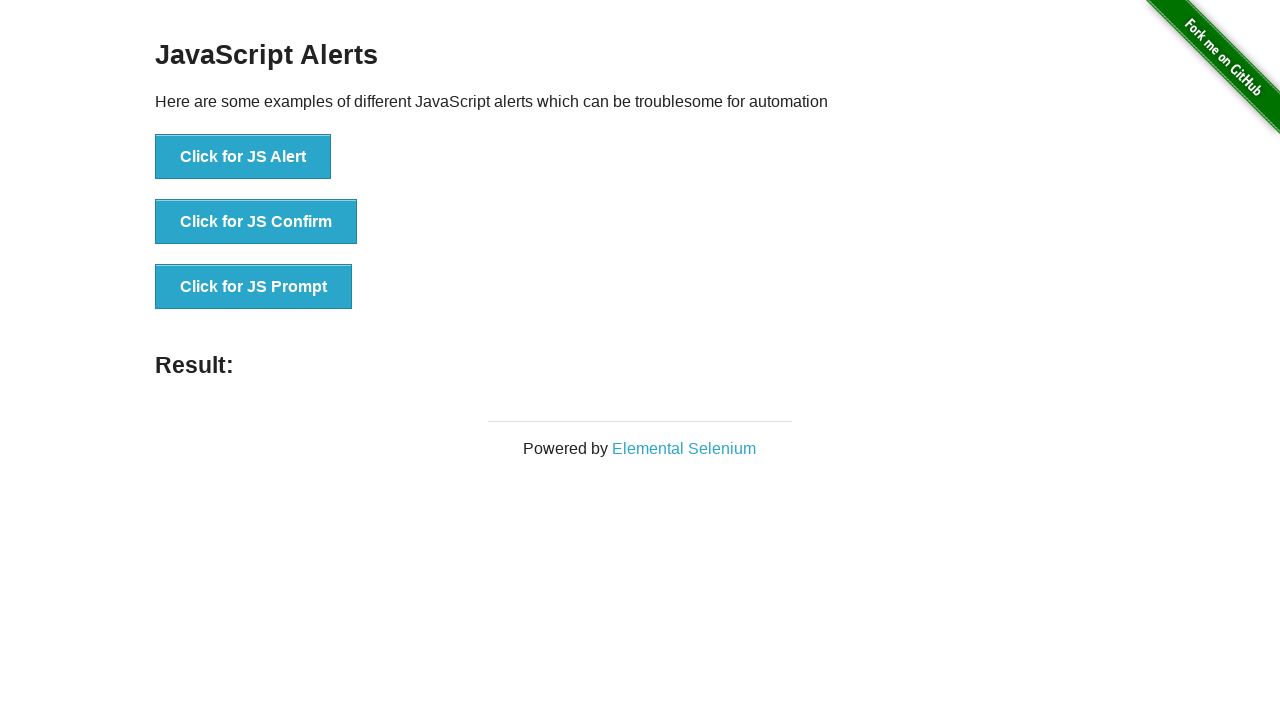

Clicked button to trigger JavaScript prompt alert at (254, 287) on button[onclick='jsPrompt()']
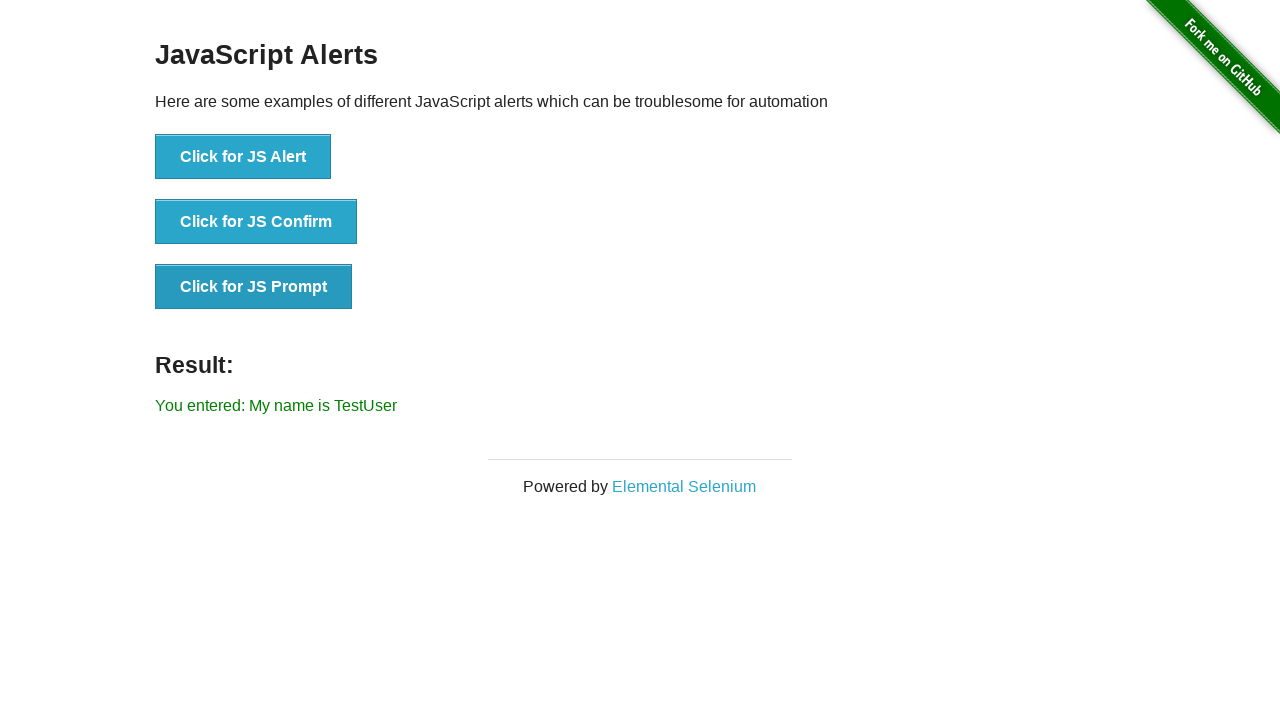

Prompt result message loaded on page
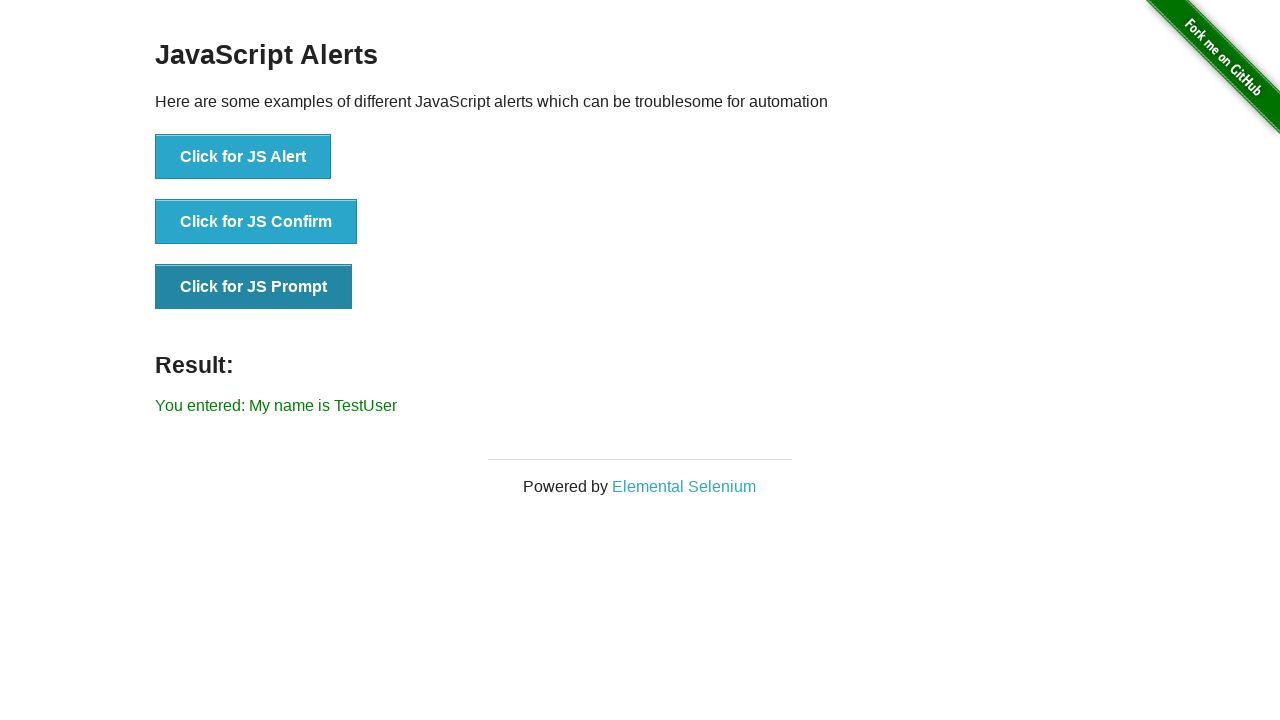

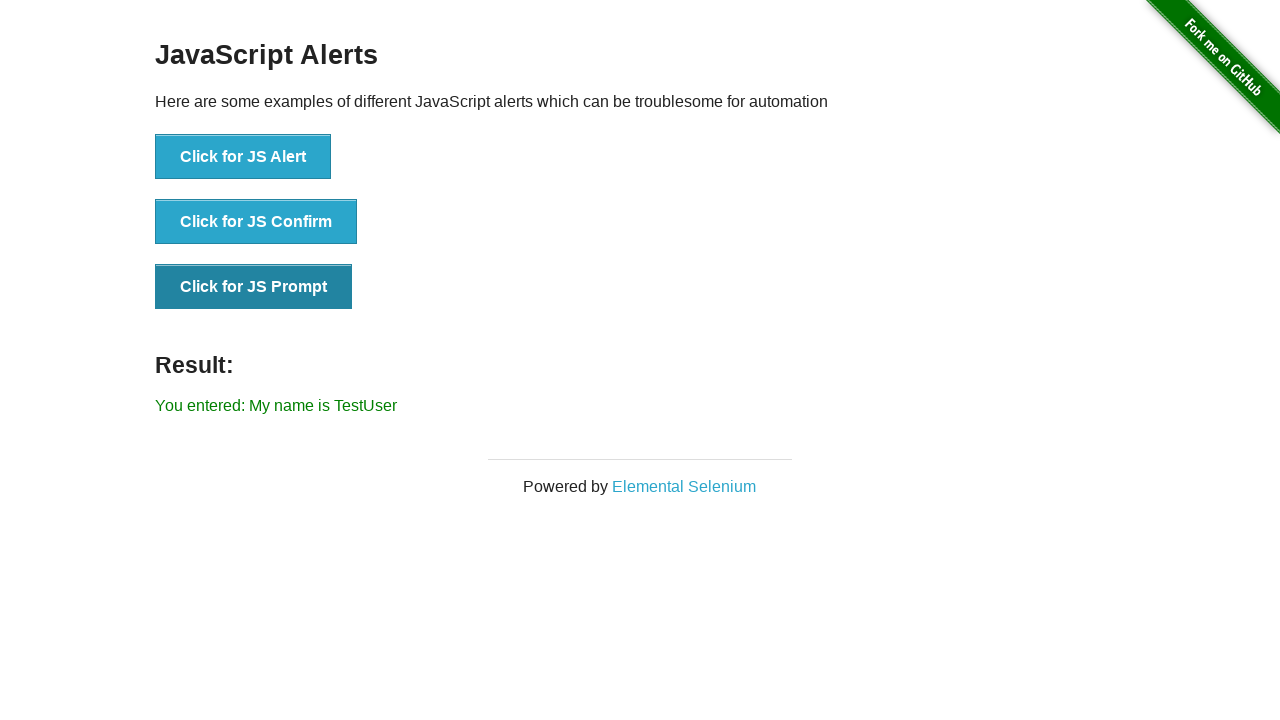